Tests an e-commerce checkout flow by adding items to cart, applying a promo code, and completing the order by selecting a country and proceeding to place the order.

Starting URL: https://rahulshettyacademy.com/seleniumPractise/

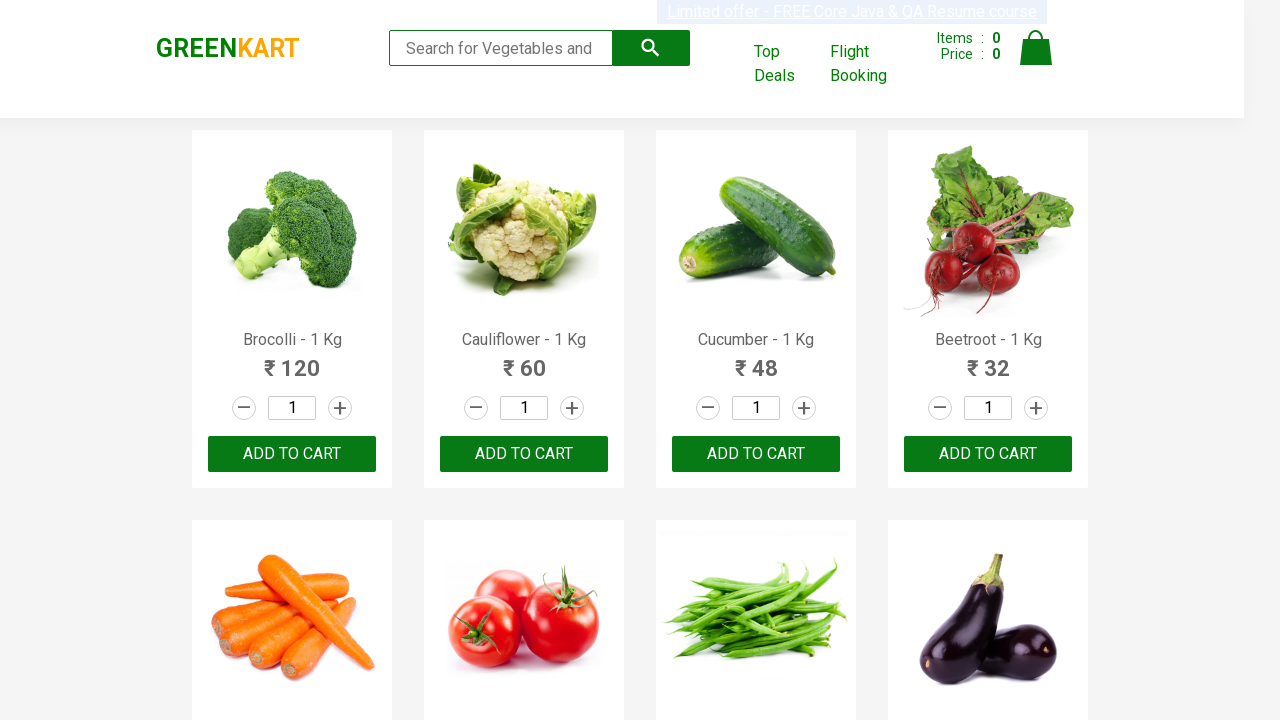

Clicked to increment item quantity at (572, 360) on xpath=//*[@id='root']/div/div[1]/div/div[6]/div[2]/a[2]
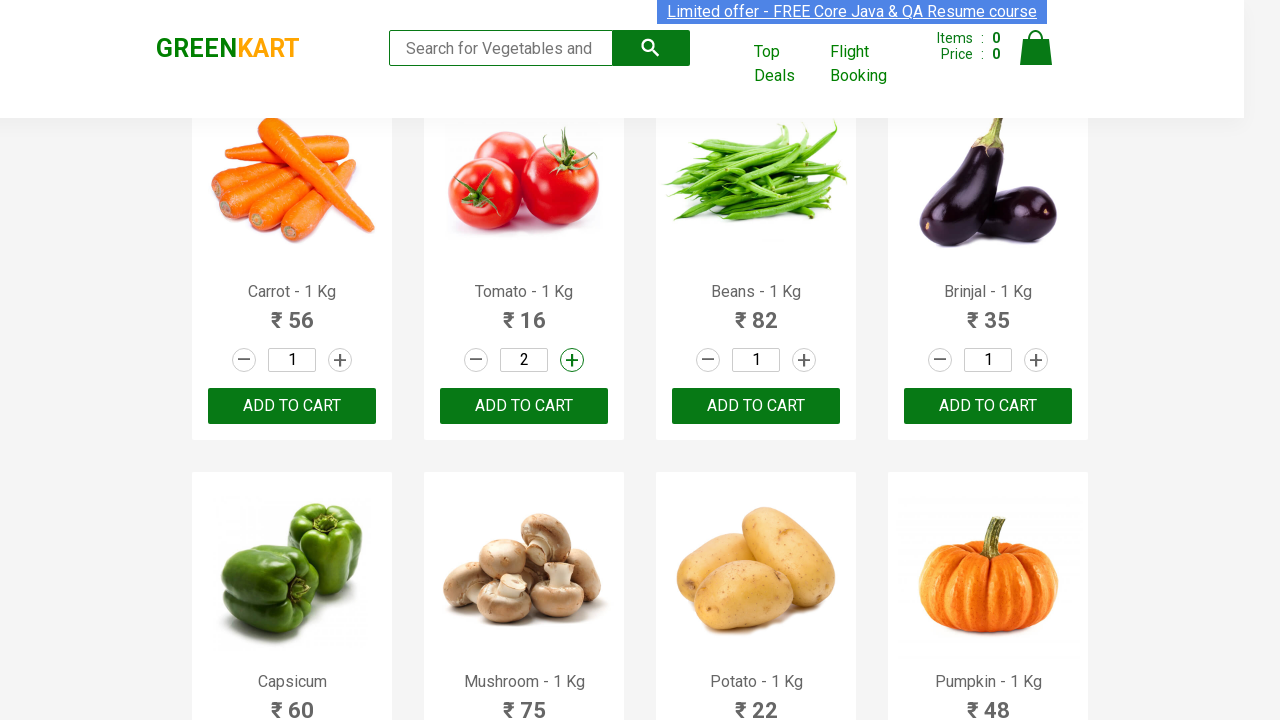

Clicked add to cart button at (524, 406) on xpath=//*[@id='root']/div/div[1]/div/div[6]/div[3]/button
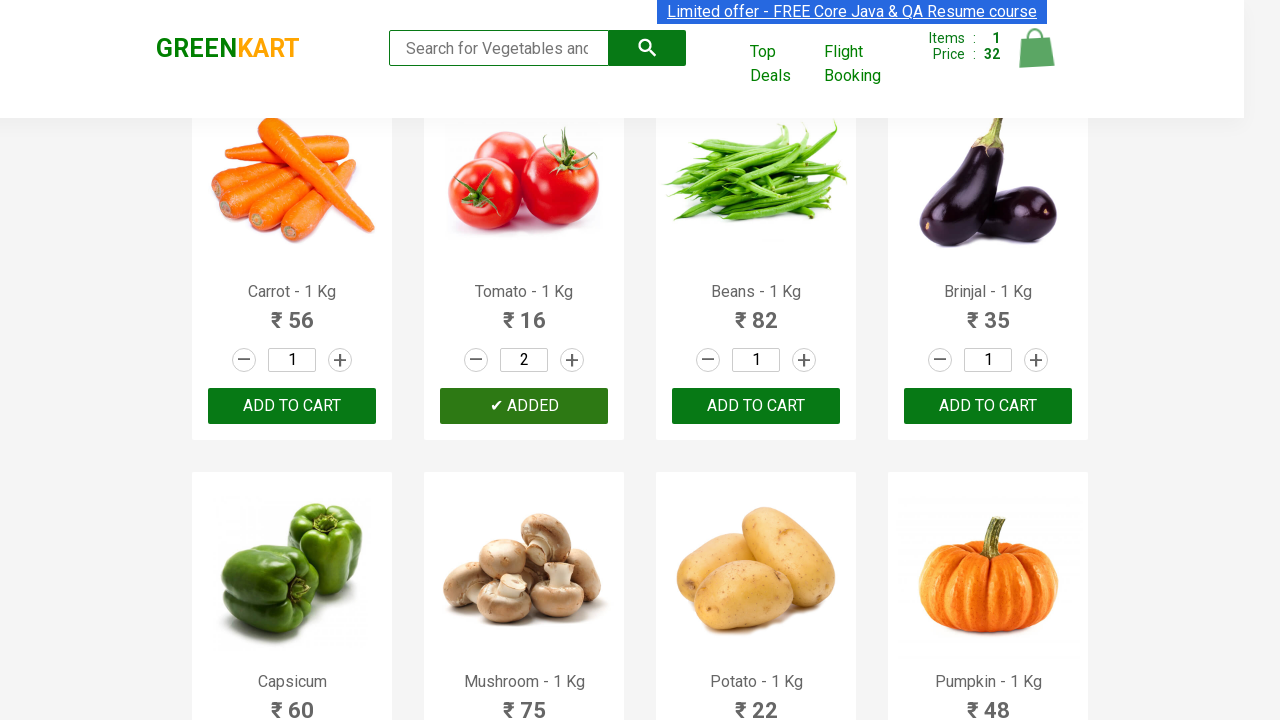

Clicked cart icon to open cart at (1036, 48) on img[alt='Cart']
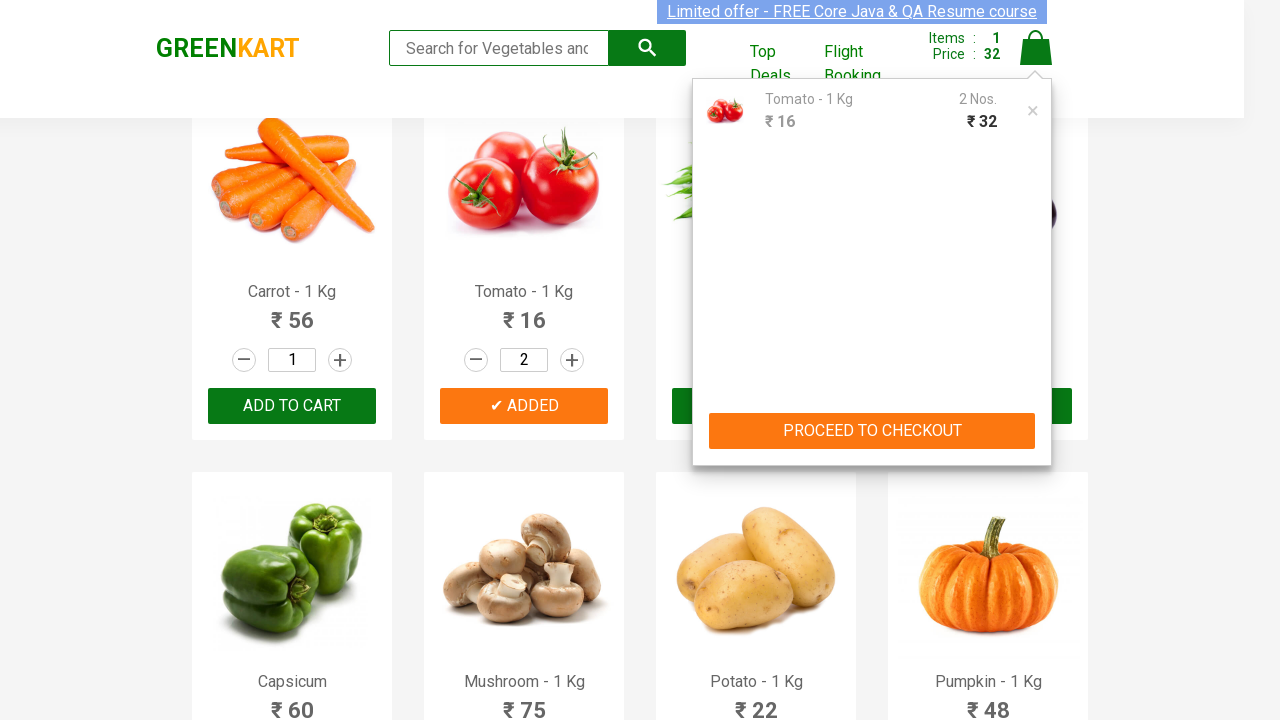

Waited for cart to load
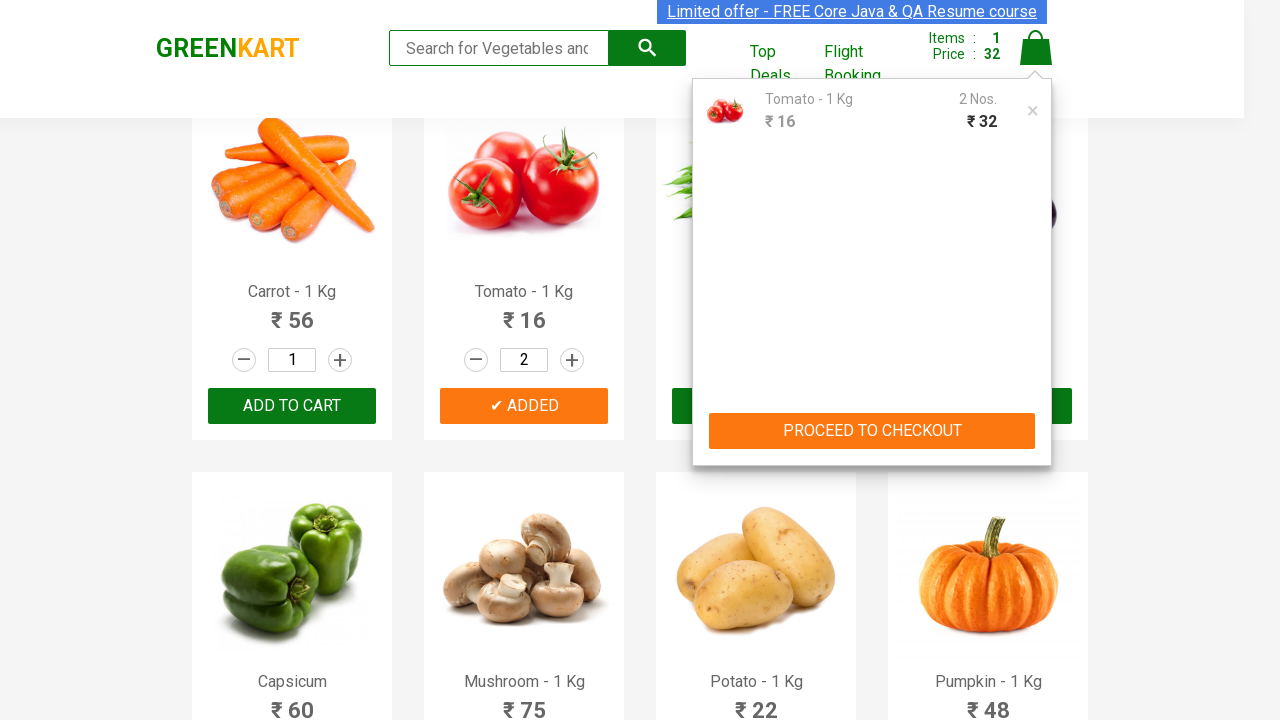

Clicked proceed to checkout button at (872, 431) on xpath=//button[text()='PROCEED TO CHECKOUT']
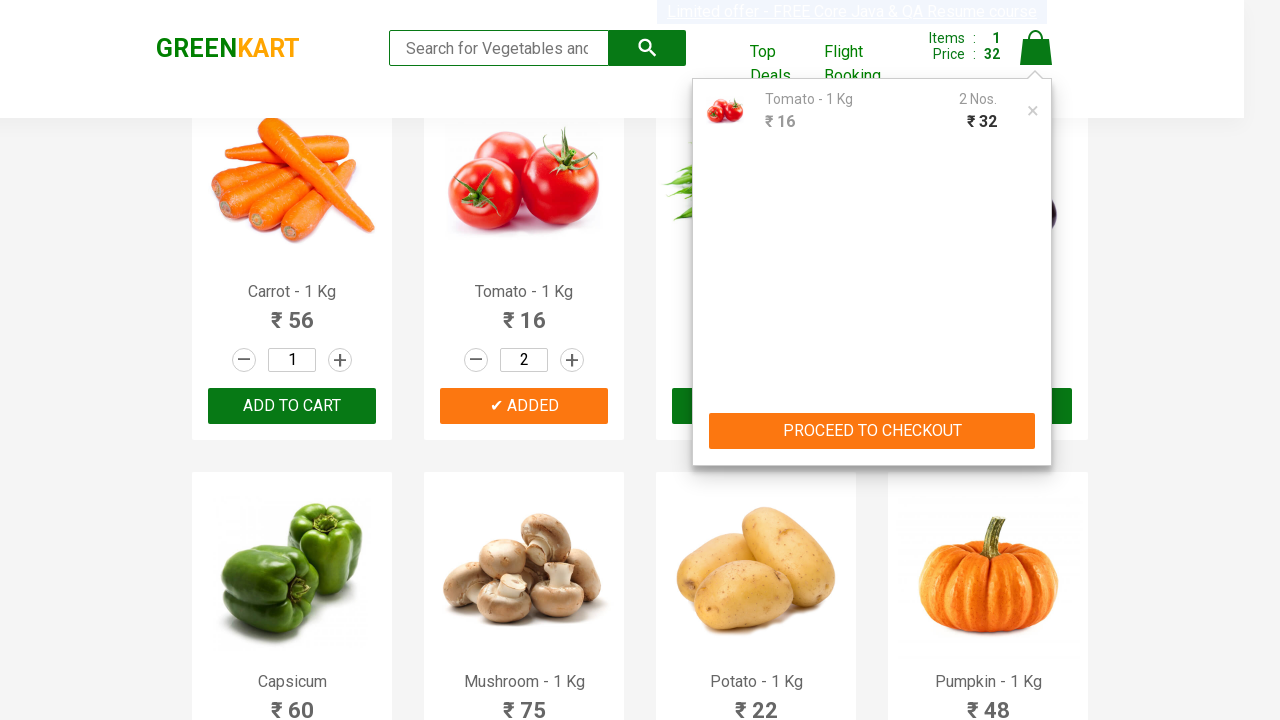

Waited for checkout page to load
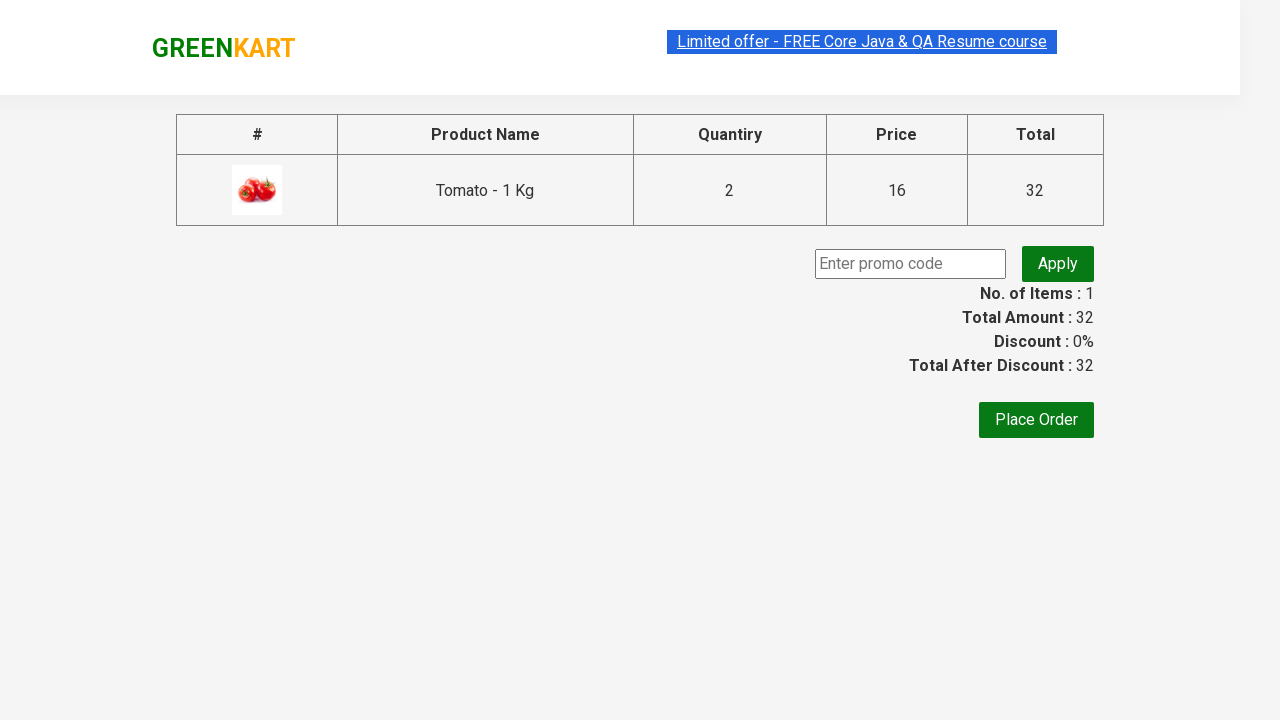

Entered promo code 'ABCDE' on input[placeholder='Enter promo code']
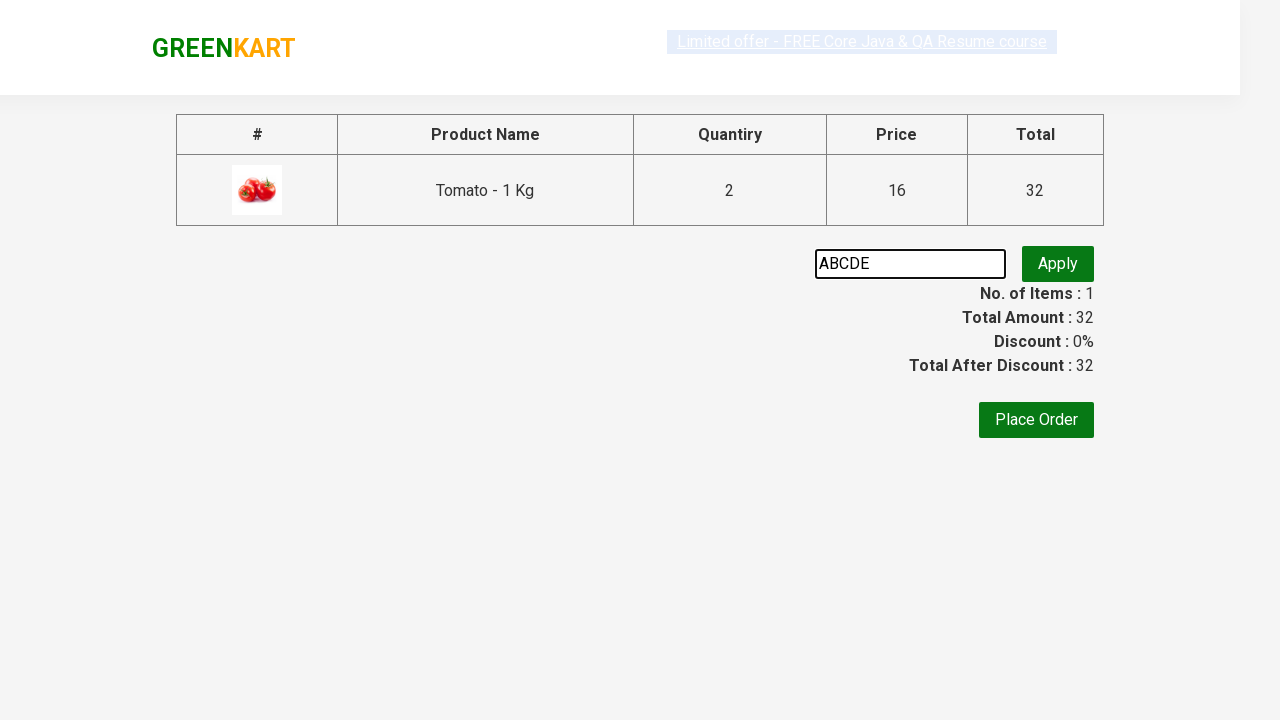

Waited for promo button to be visible
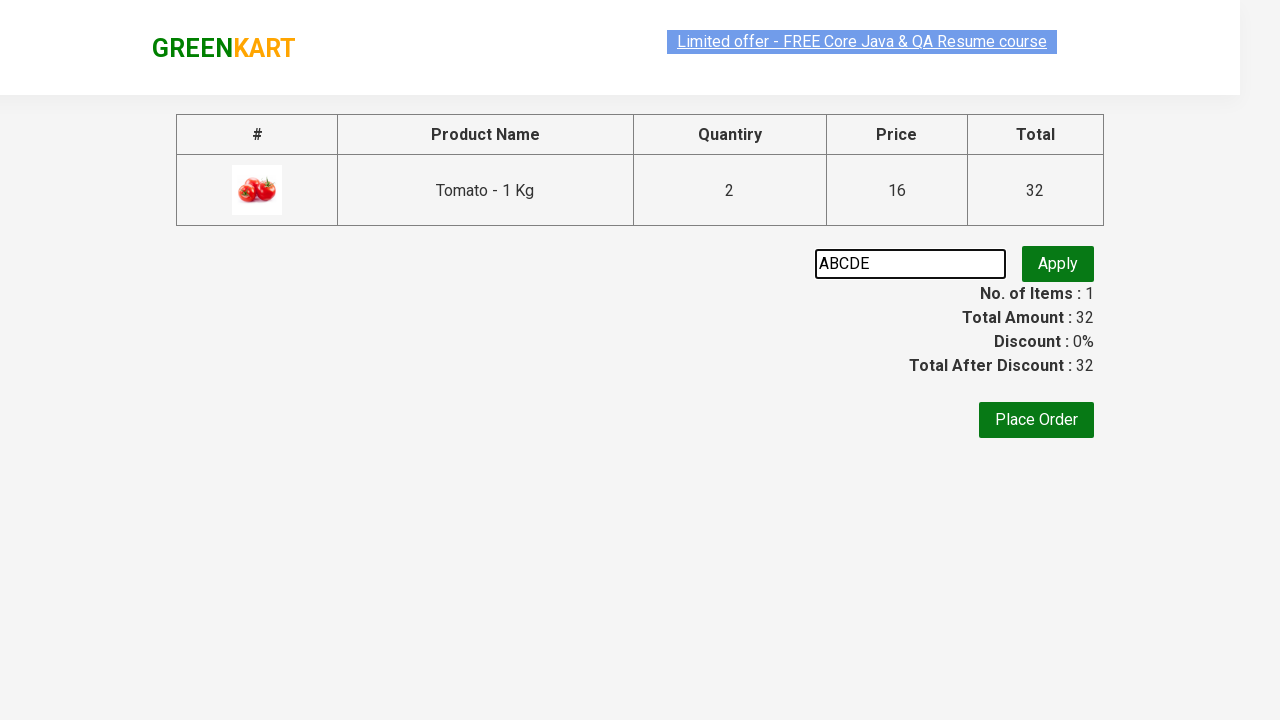

Clicked apply promo code button at (1058, 264) on button.promoBtn
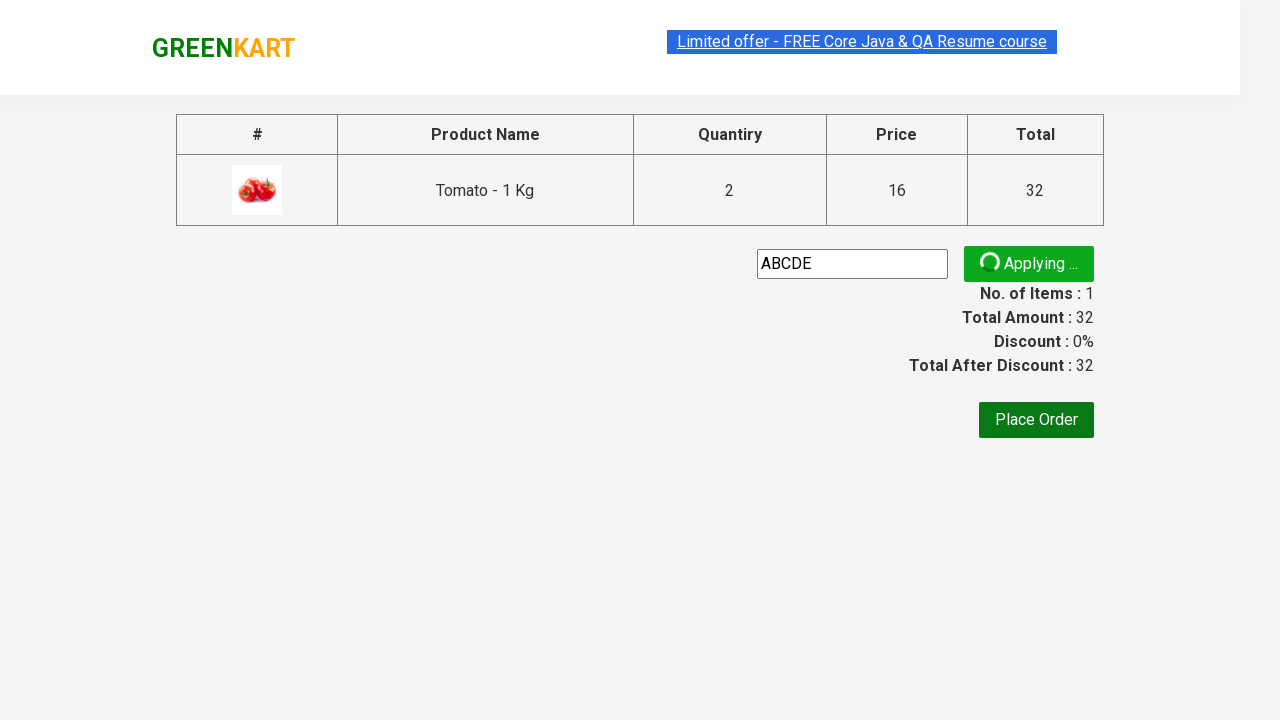

Clicked place order button at (1036, 420) on xpath=//button[text()='Place Order']
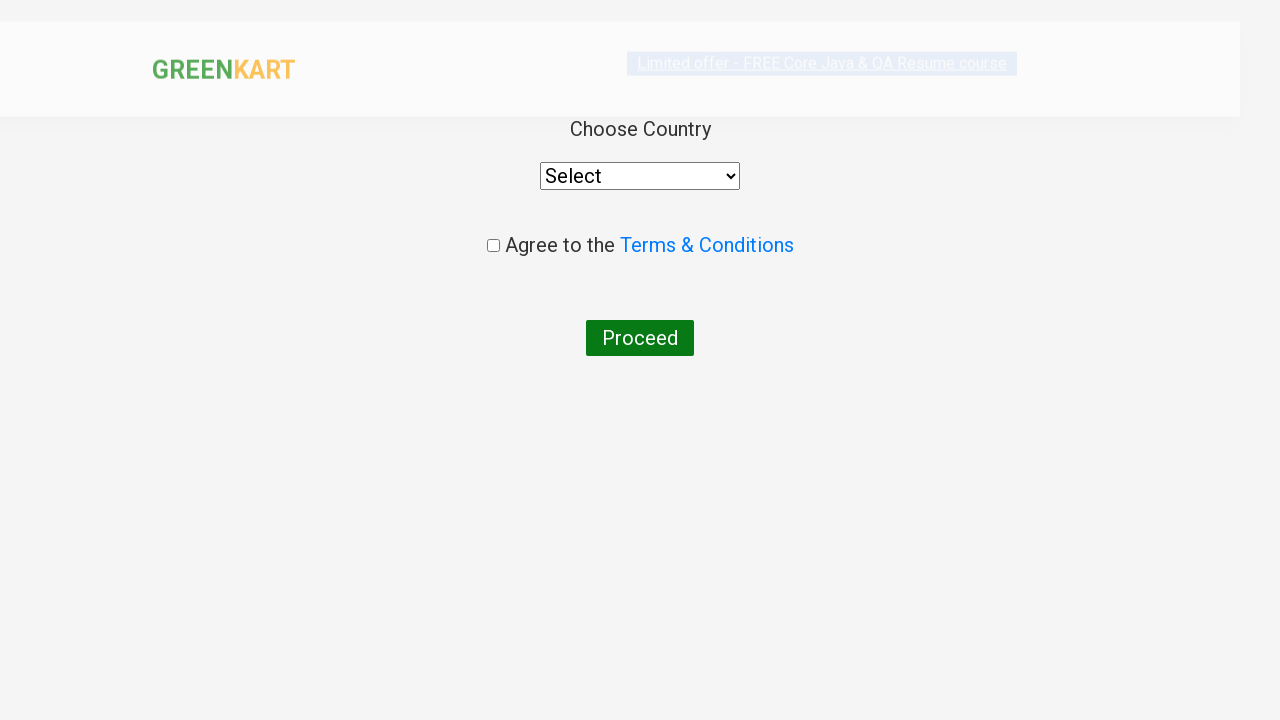

Selected 'Afghanistan' from country dropdown on //*[@id='root']/div/div/div/div/div/select
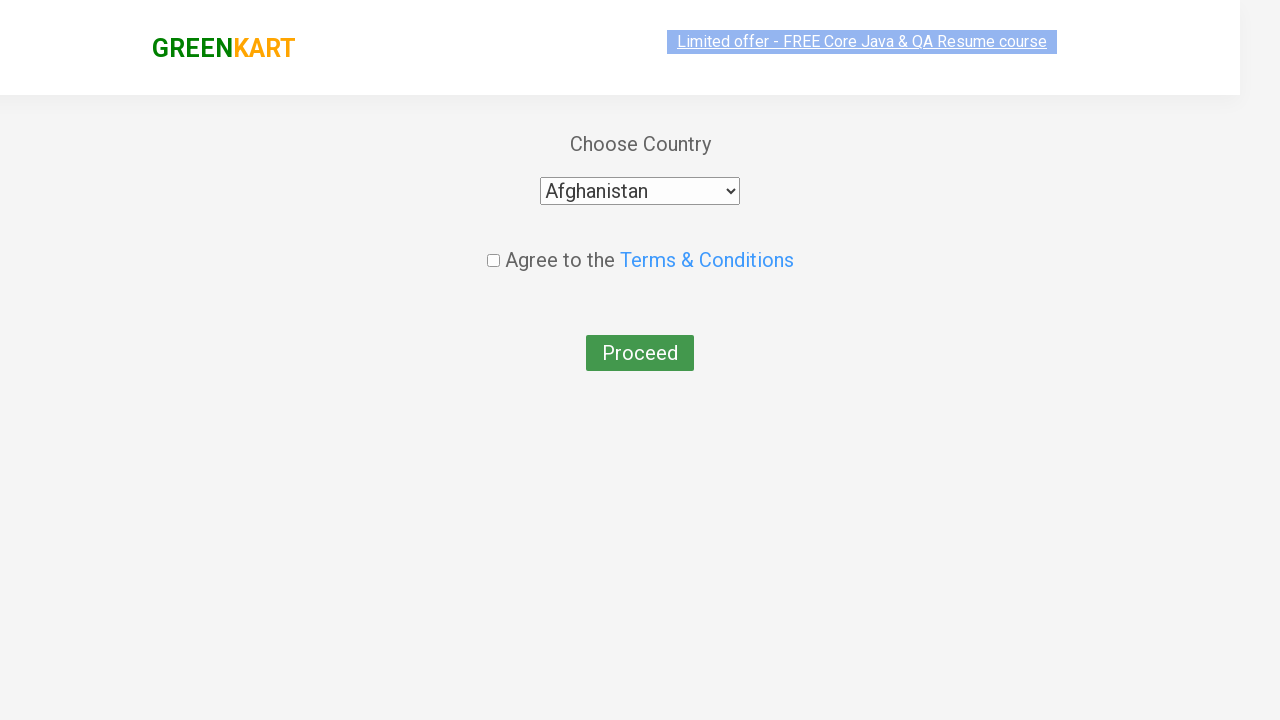

Checked terms and conditions checkbox at (493, 246) on input[type='checkbox']
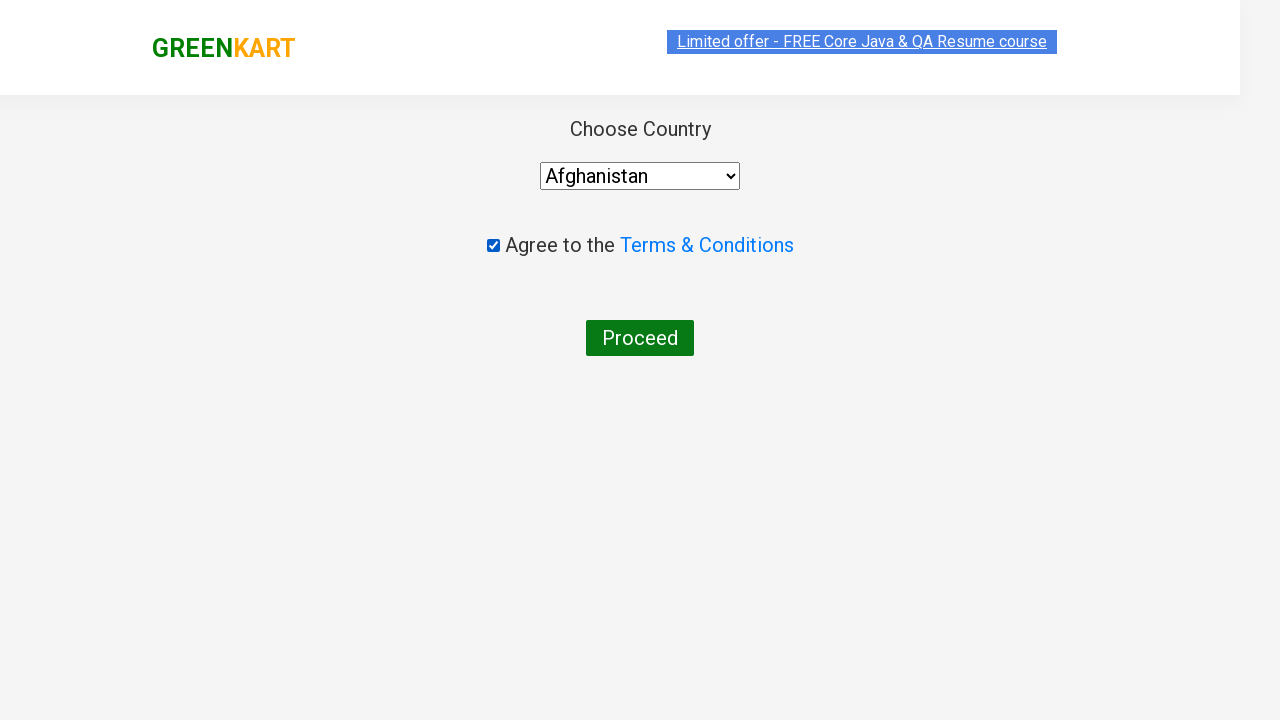

Clicked proceed button to complete order at (640, 338) on xpath=//button[text()='Proceed']
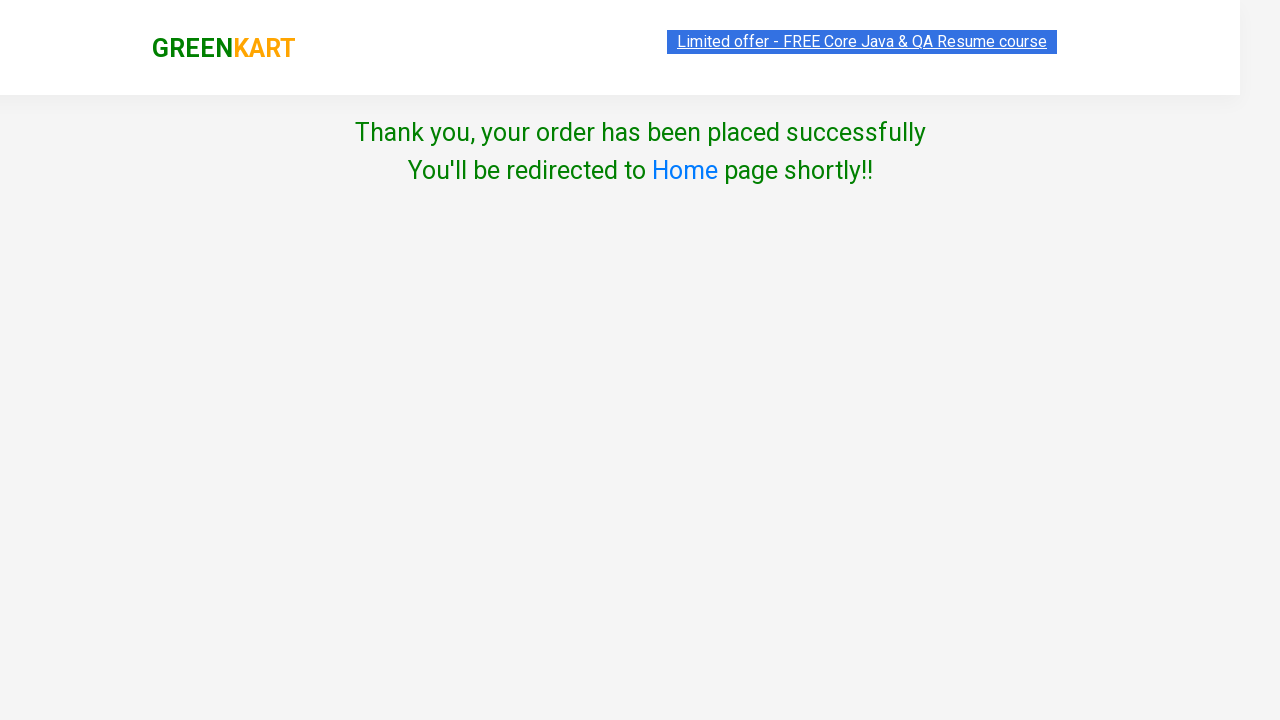

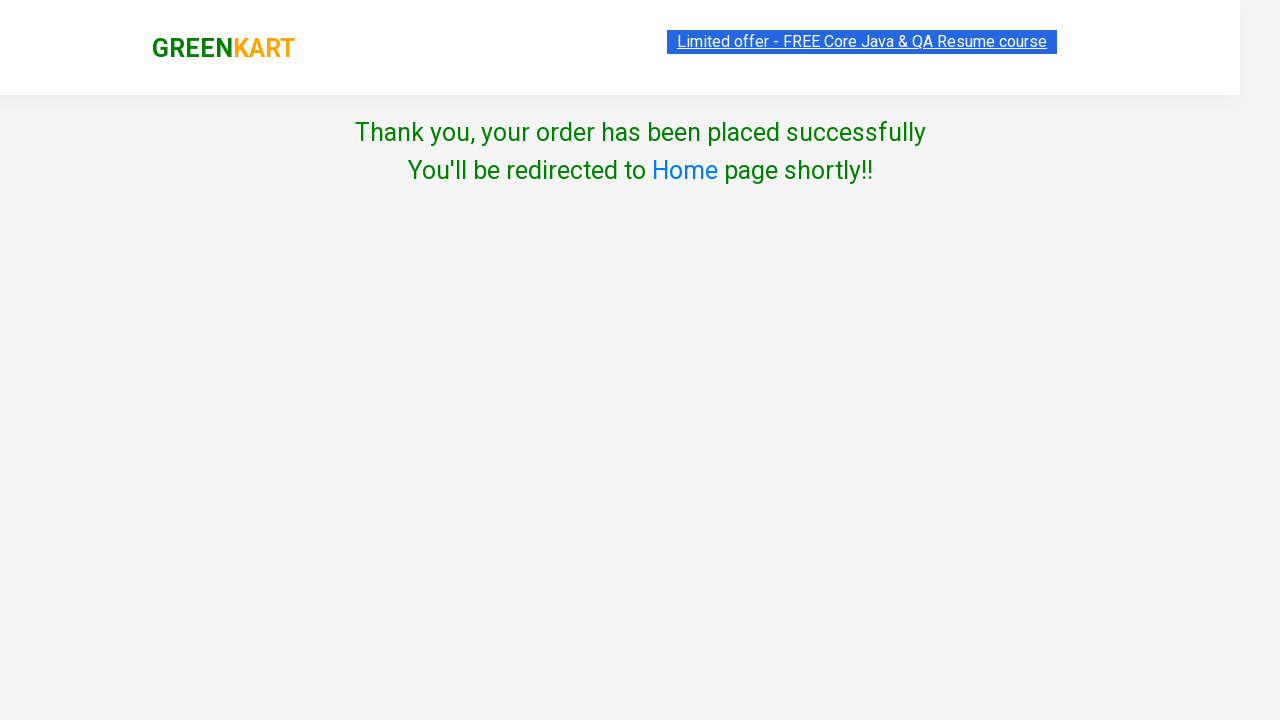